Tests an e-commerce site's search and add-to-cart functionality by searching for products containing "ca" and adding specific items to cart

Starting URL: https://rahulshettyacademy.com/seleniumPractise/#/

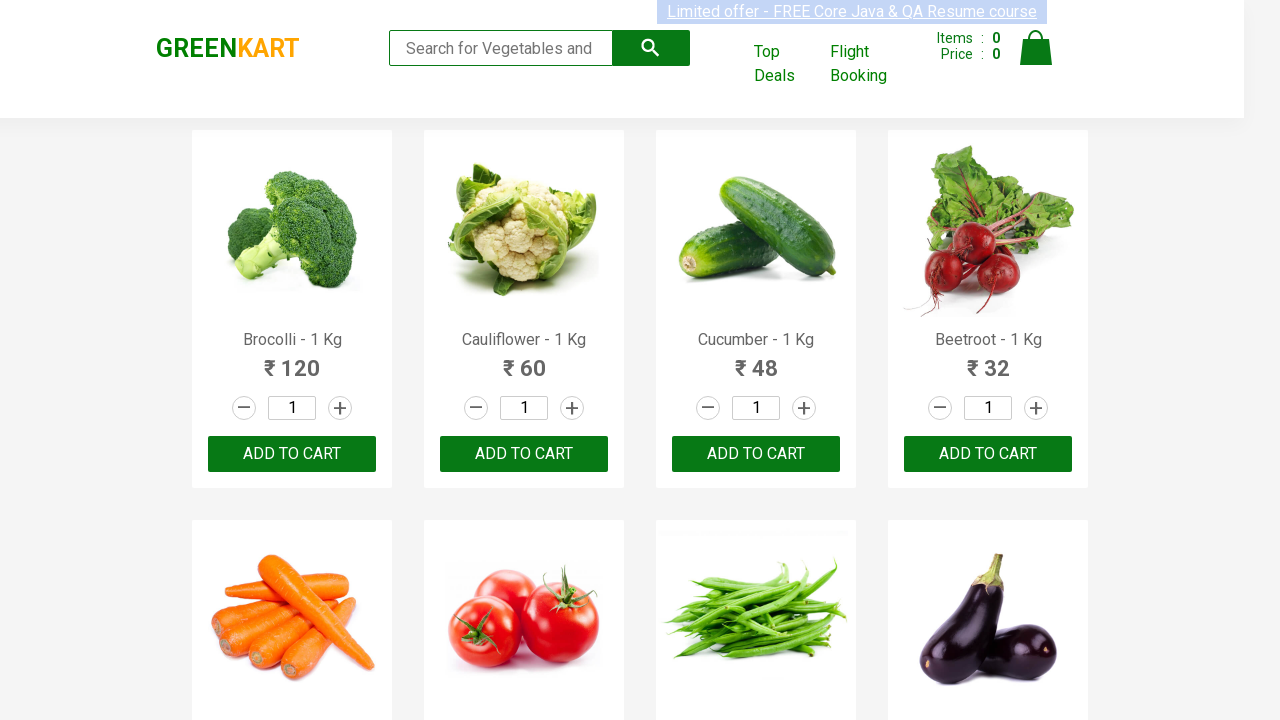

Filled search field with 'ca' to filter products on .search-keyword
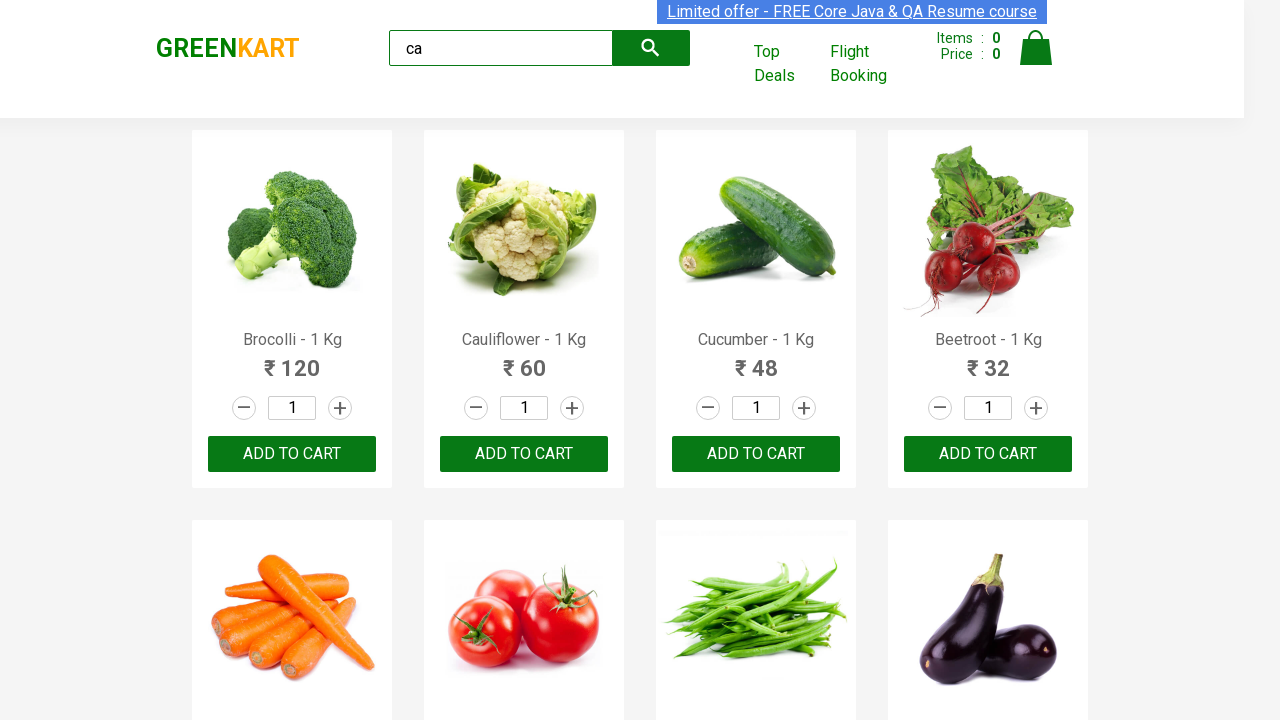

Waited 2 seconds for search results to filter
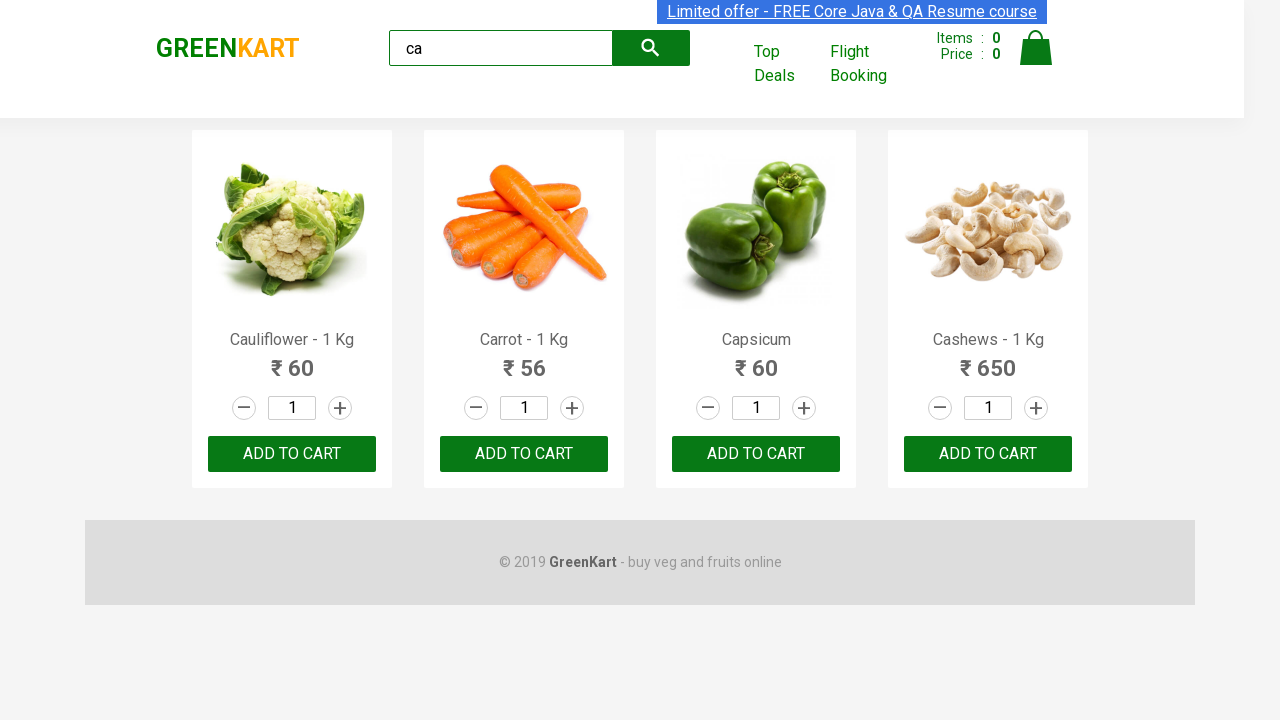

Verified filtered products are visible
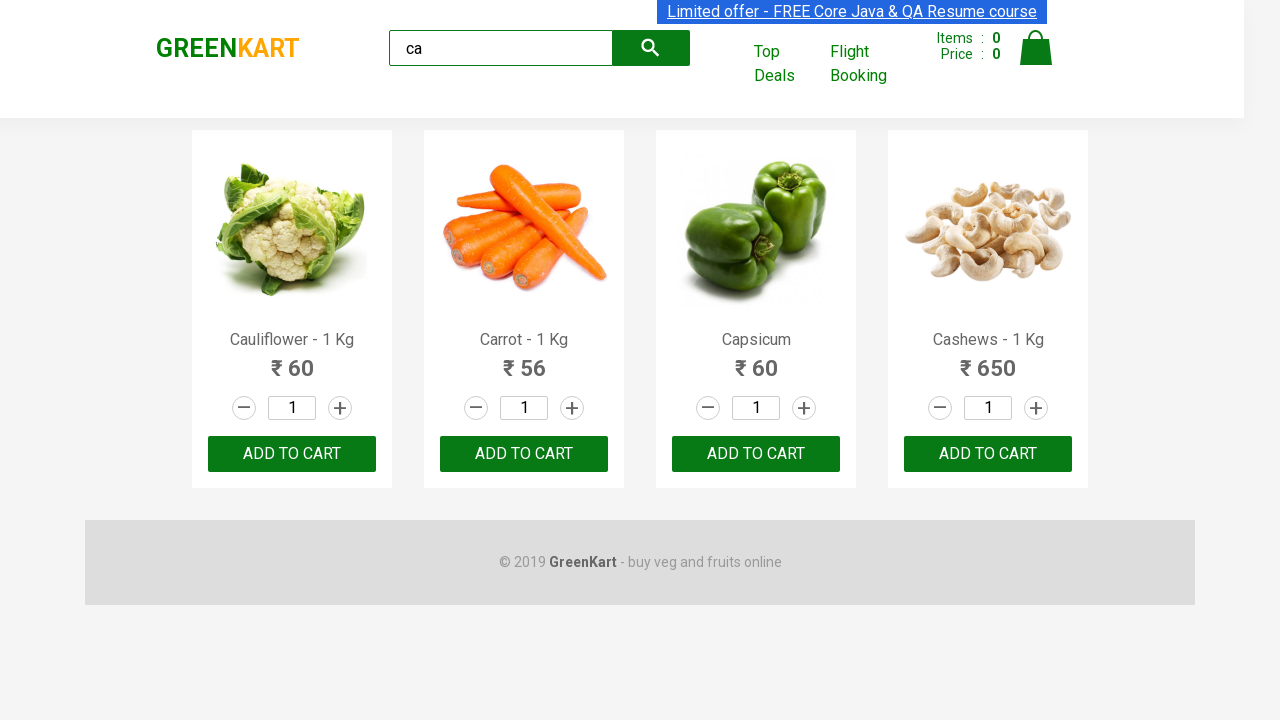

Clicked ADD TO CART button for the third visible product at (756, 454) on .products .product >> nth=2 >> internal:text="ADD TO CART"i
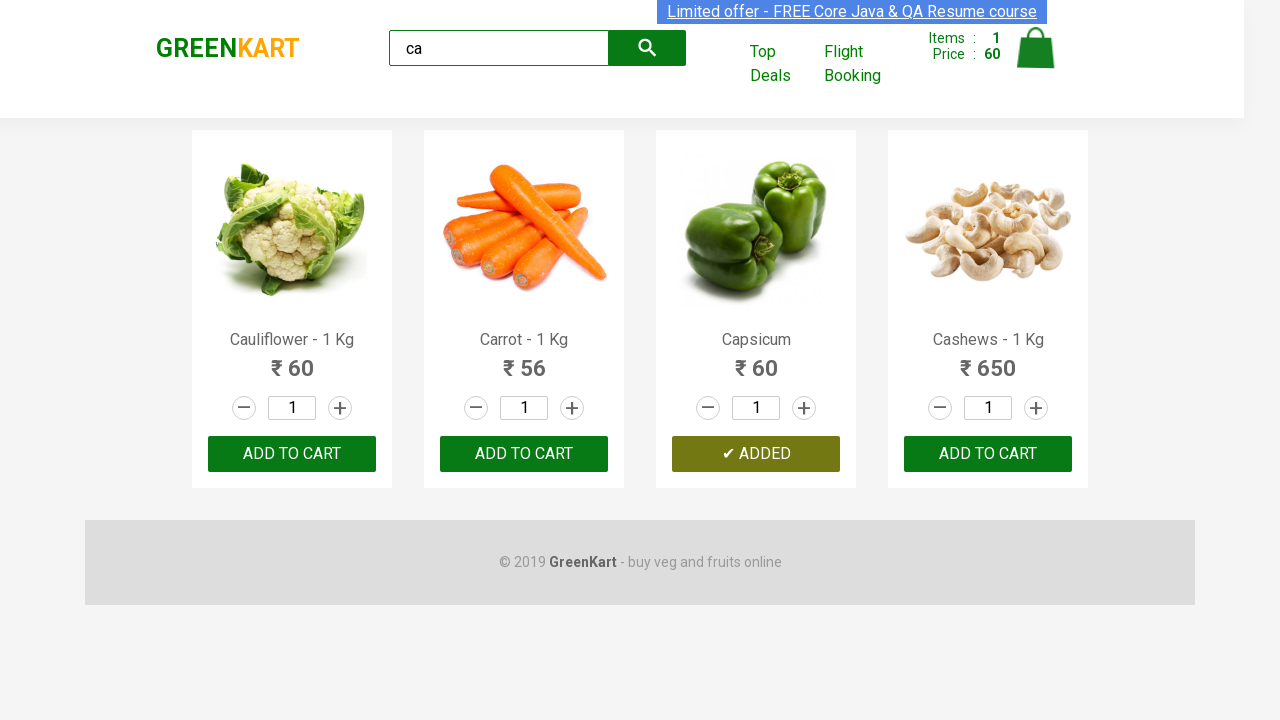

Found and clicked ADD TO CART for Cashews product at (988, 454) on .products .product >> nth=3 >> button
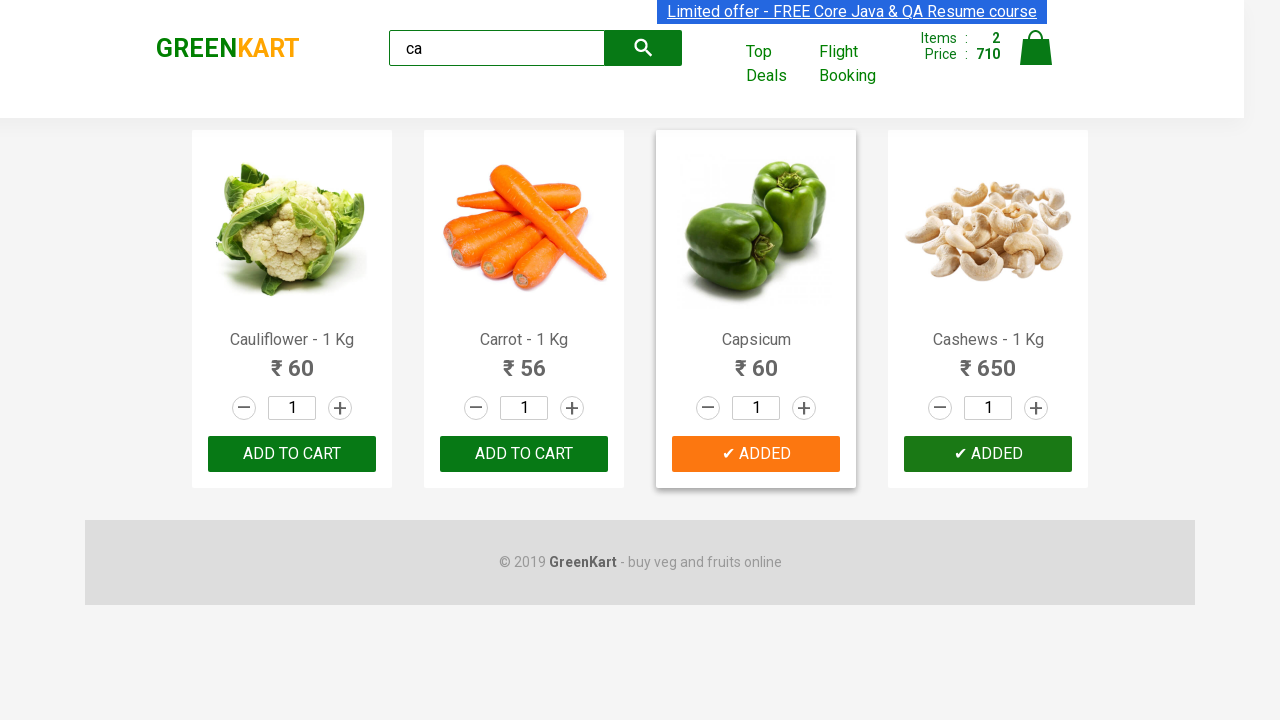

Verified brand text is 'GREENKART'
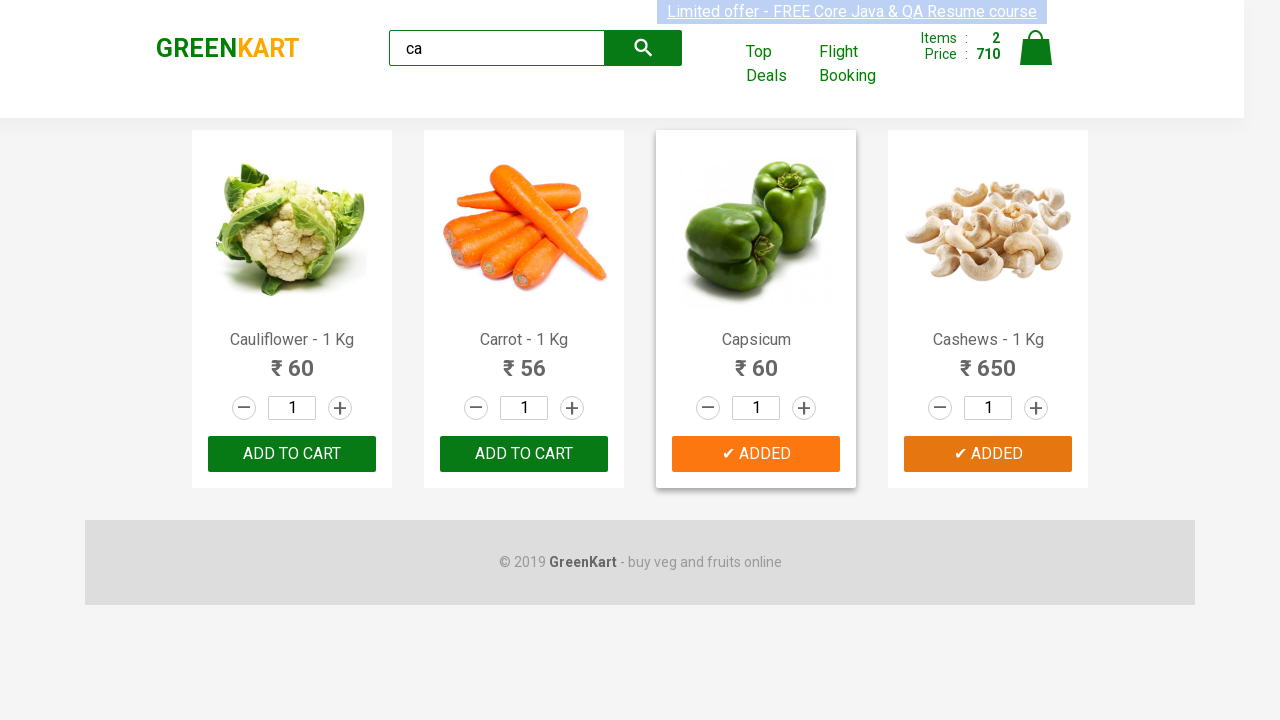

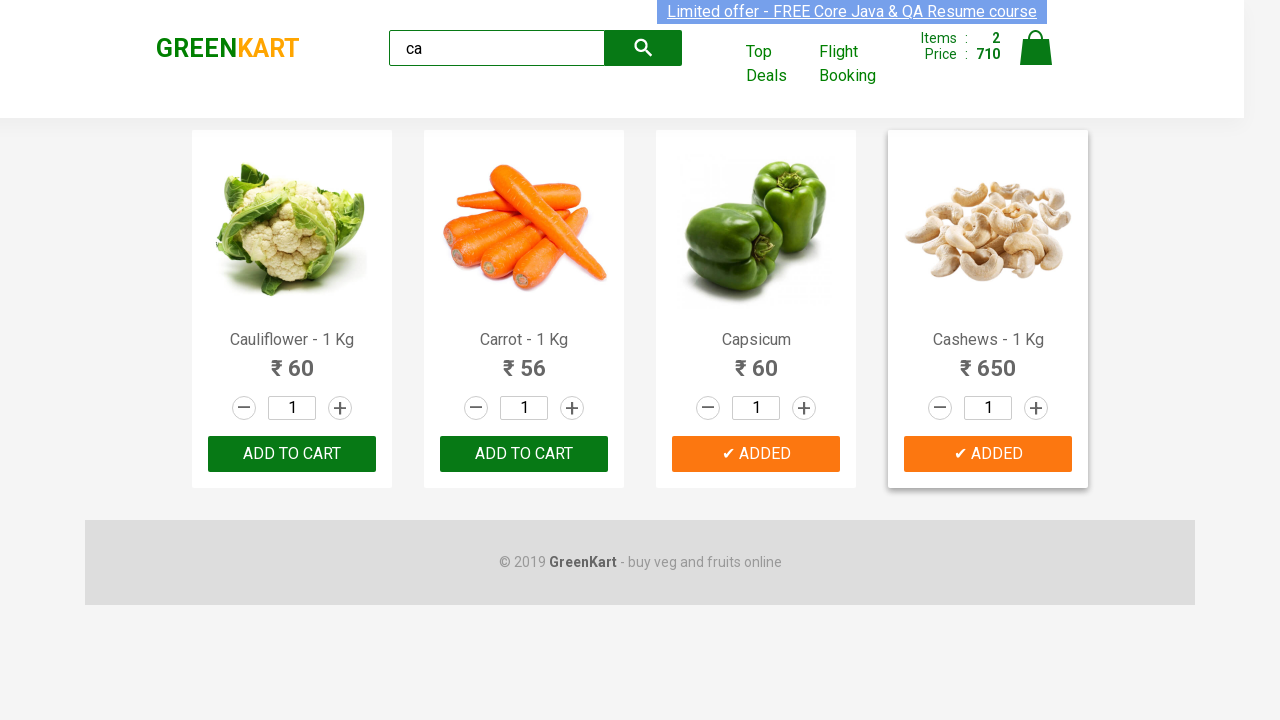